Tests dynamic element handling by adding and removing elements on the page, verifying their presence and absence

Starting URL: https://practice.cydeo.com/add_remove_elements/

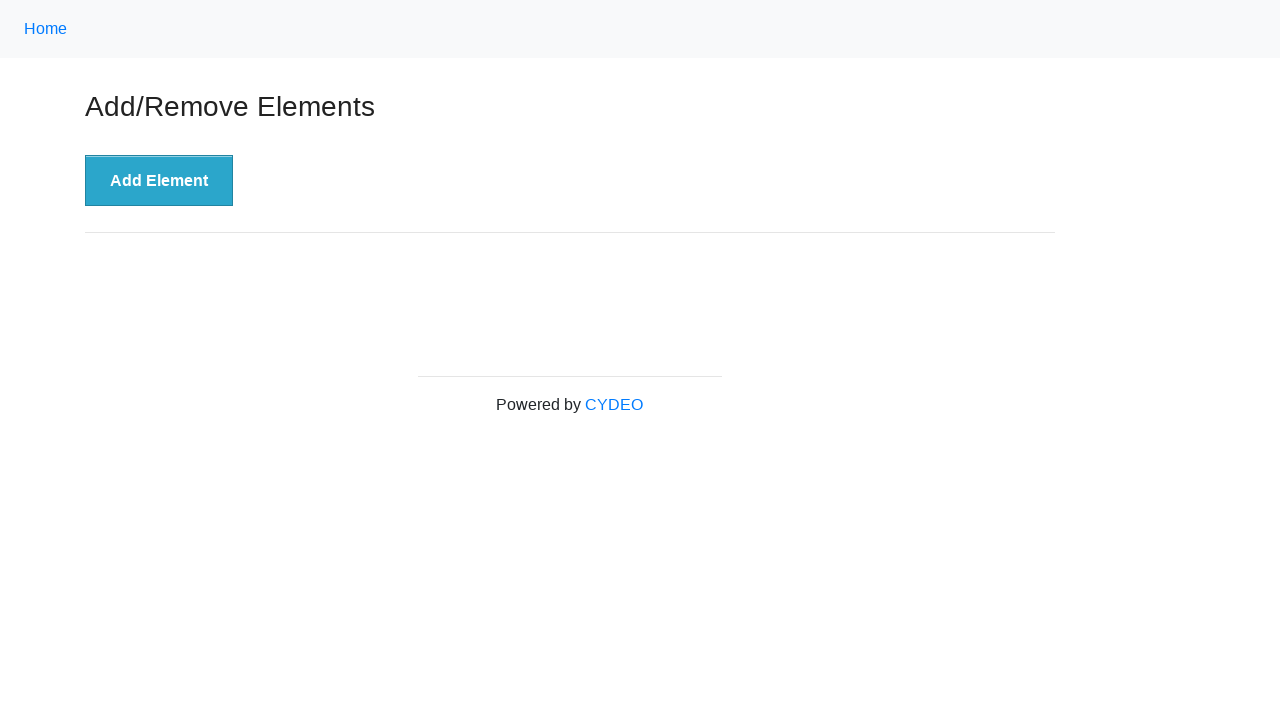

Clicked 'Add Element' button to dynamically add element at (159, 181) on xpath=//button[.='Add Element']
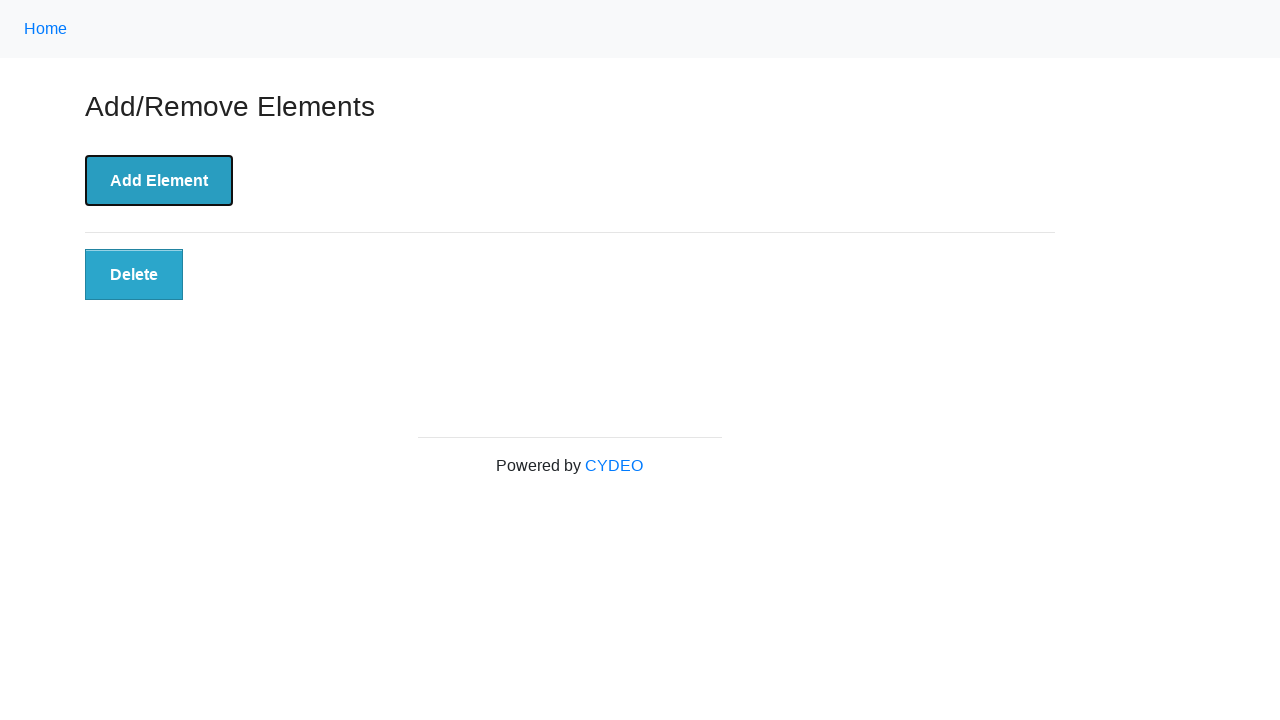

Delete button appeared on the page
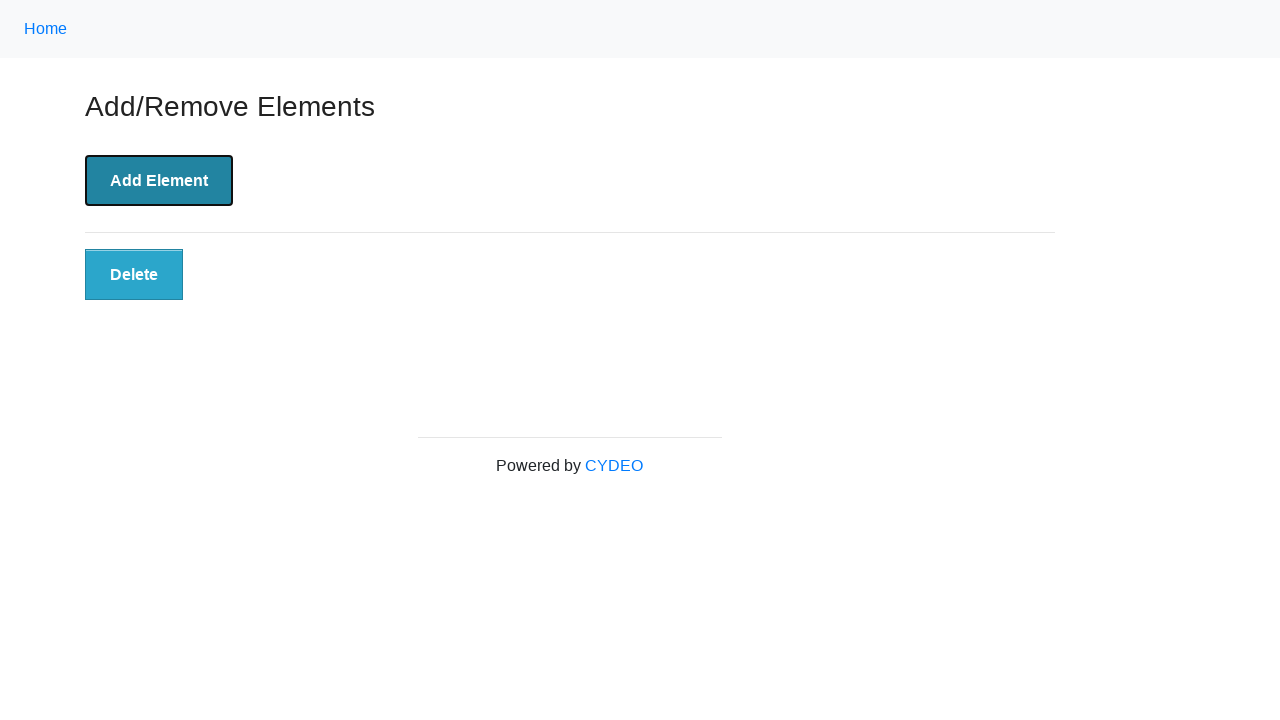

Clicked Delete button to remove dynamically added element at (134, 275) on xpath=//button[@class='added-manually']
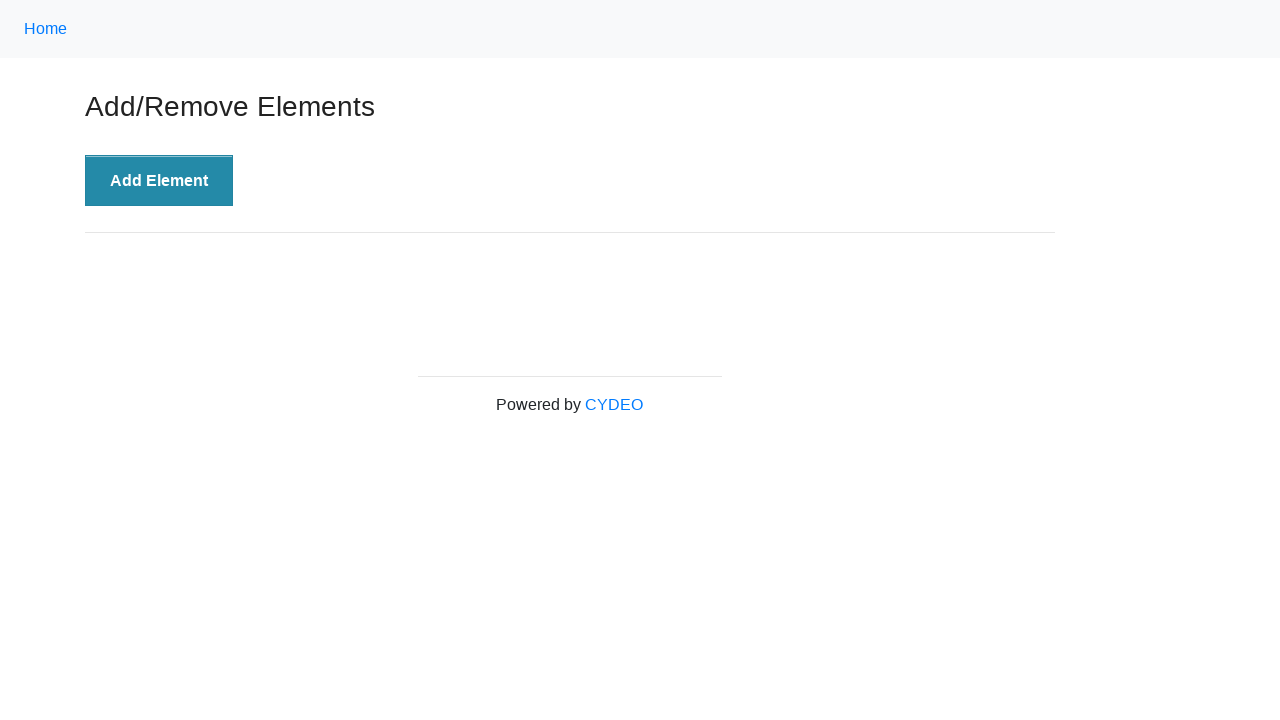

Delete button is no longer present on the page, confirming element removal
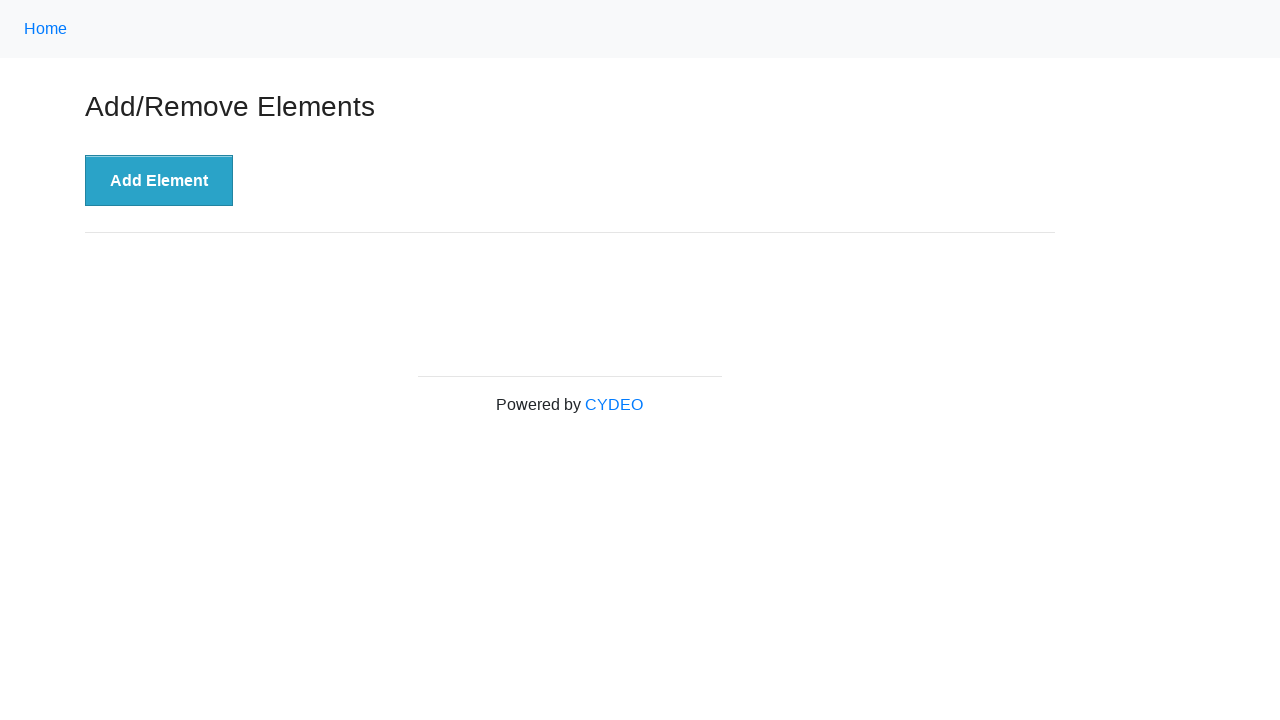

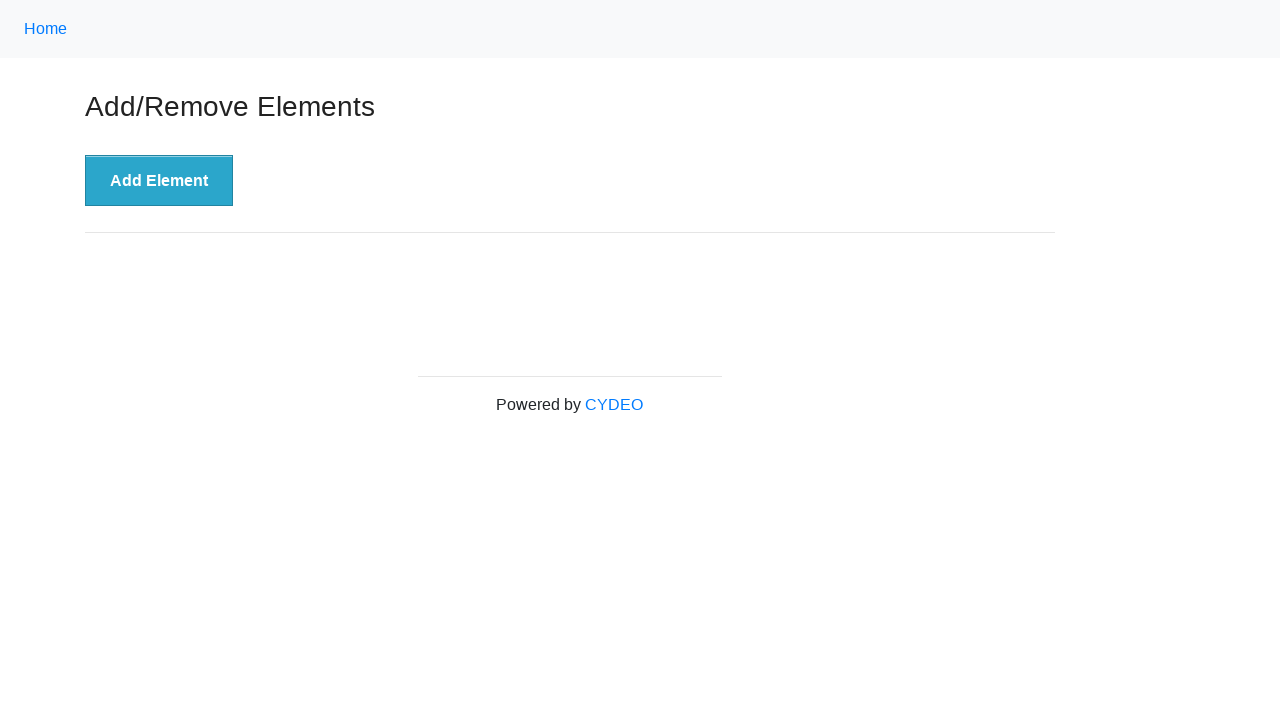